Tests puzzle solving by dragging multiple puzzle pieces to their corresponding drop zones

Starting URL: https://material.playwrightvn.com/05-xpath-drag-and-drop.html

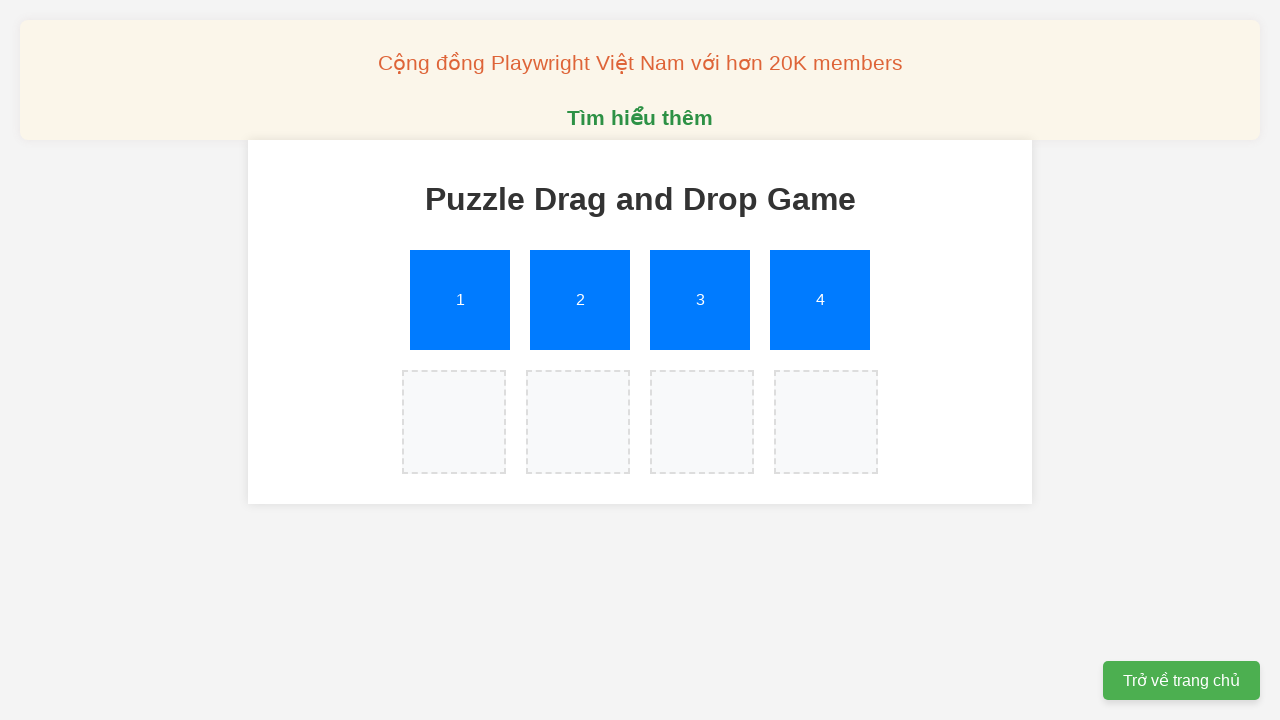

Located all puzzle pieces on the page
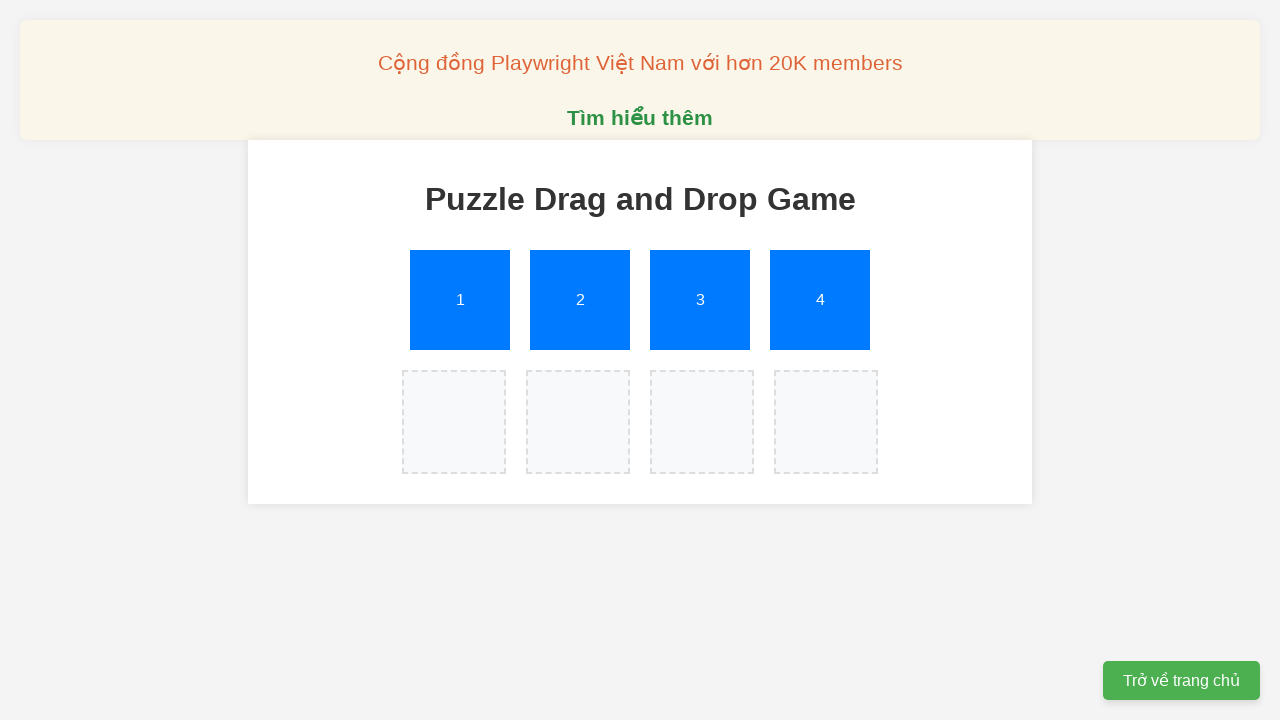

Located all drop zones on the page
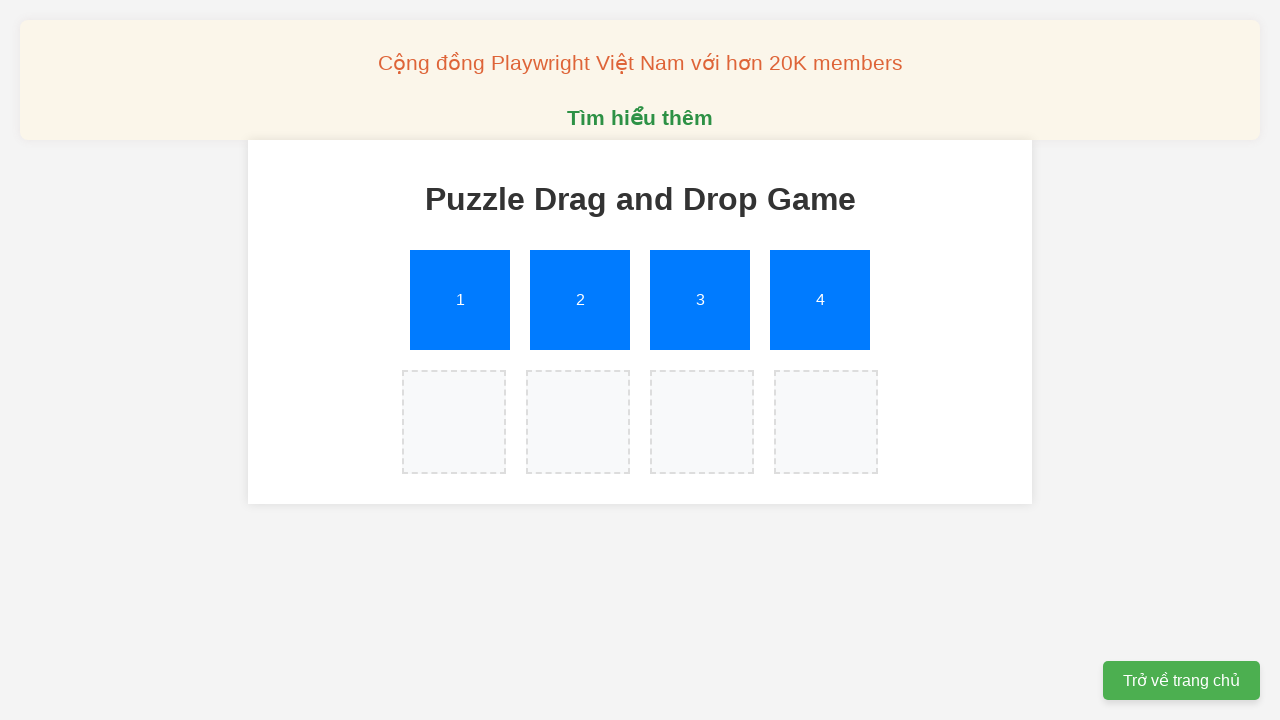

Dragged puzzle piece 1 to its corresponding drop zone at (454, 422)
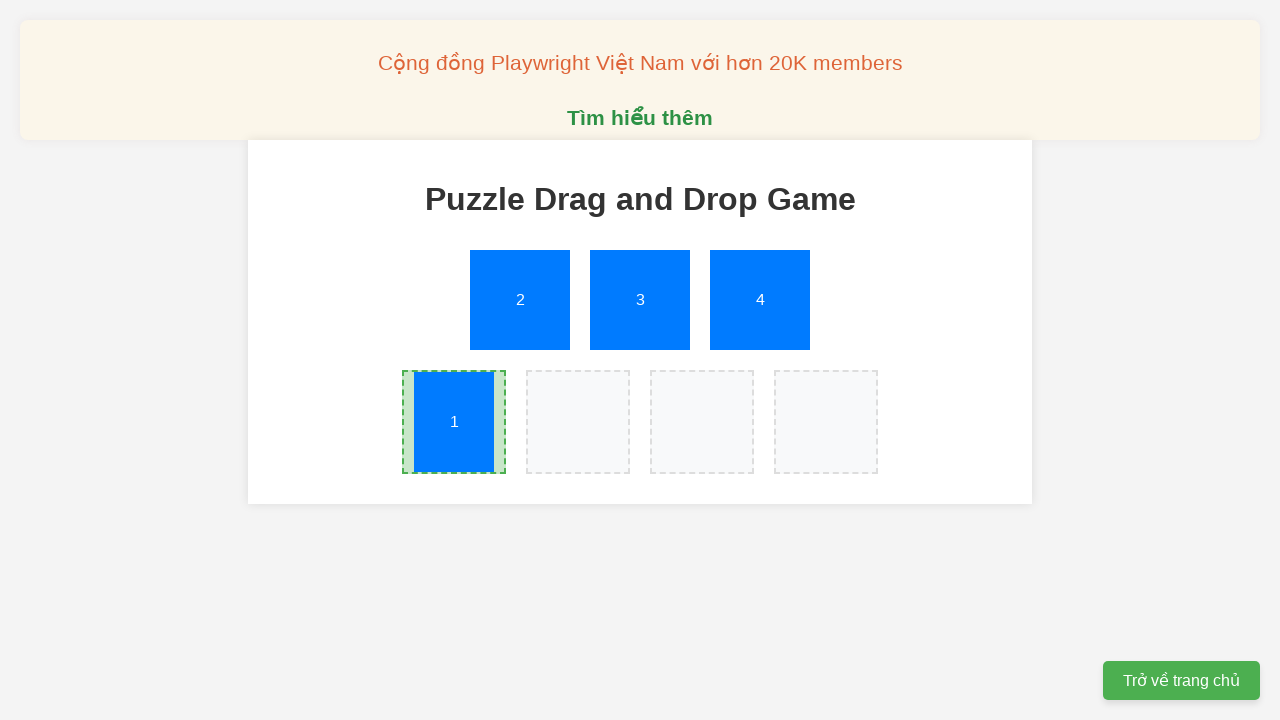

Waited 500ms after placing puzzle piece 1
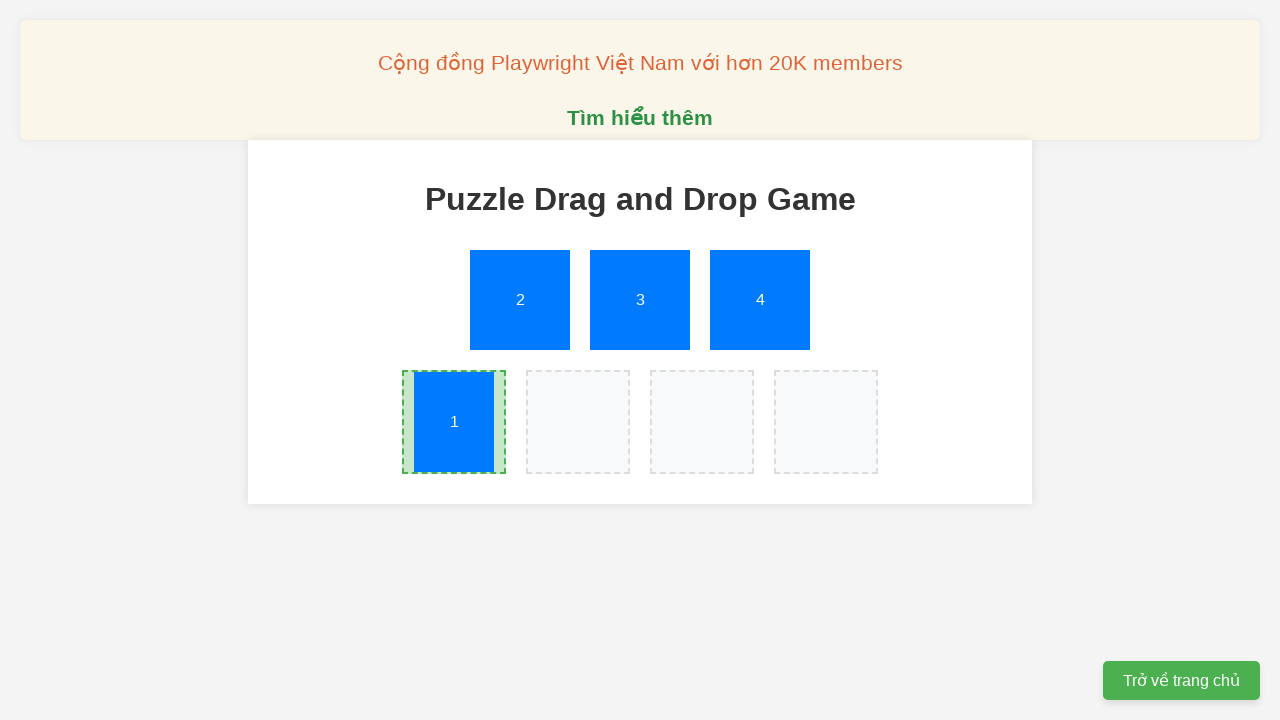

Dragged puzzle piece 2 to its corresponding drop zone at (578, 422)
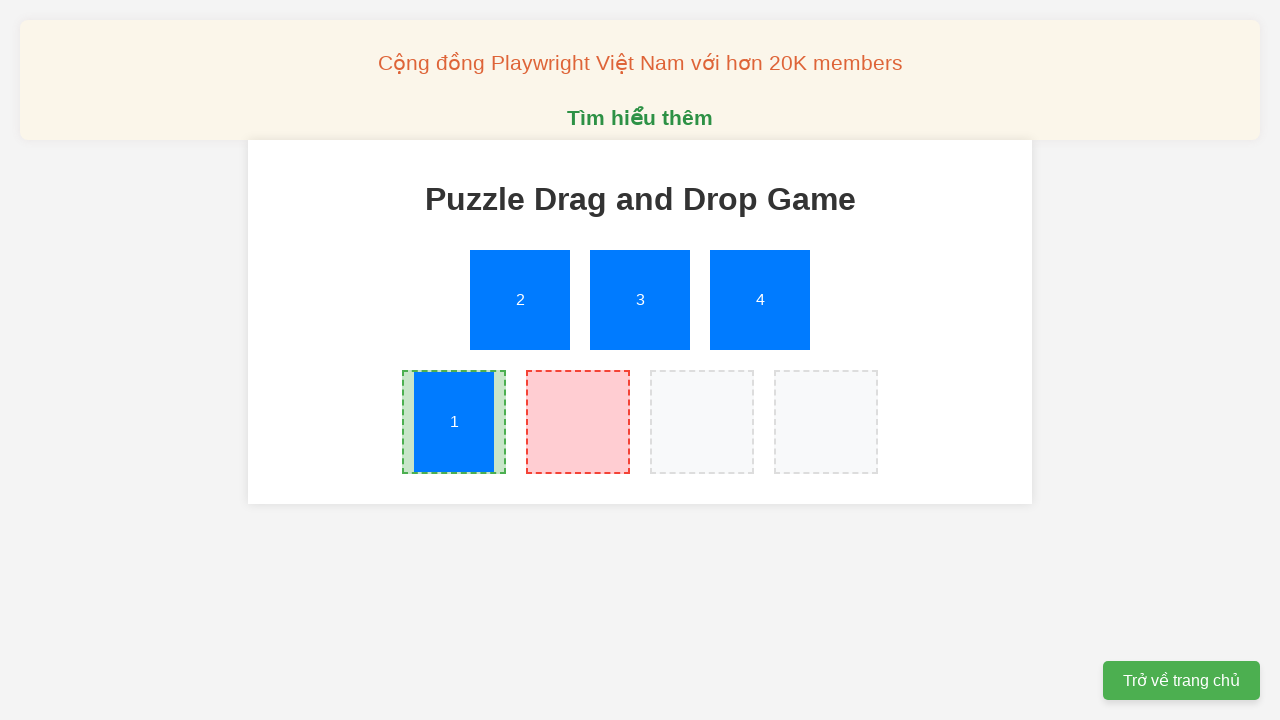

Waited 500ms after placing puzzle piece 2
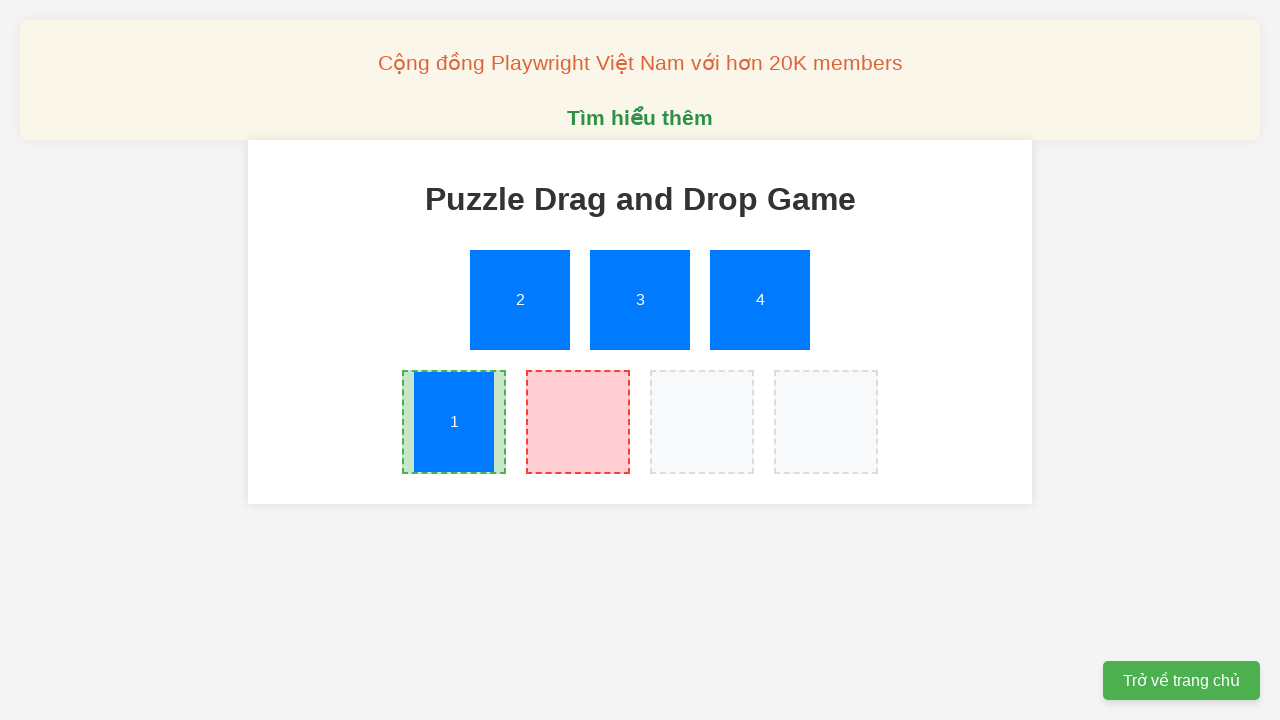

Dragged puzzle piece 3 to its corresponding drop zone at (702, 422)
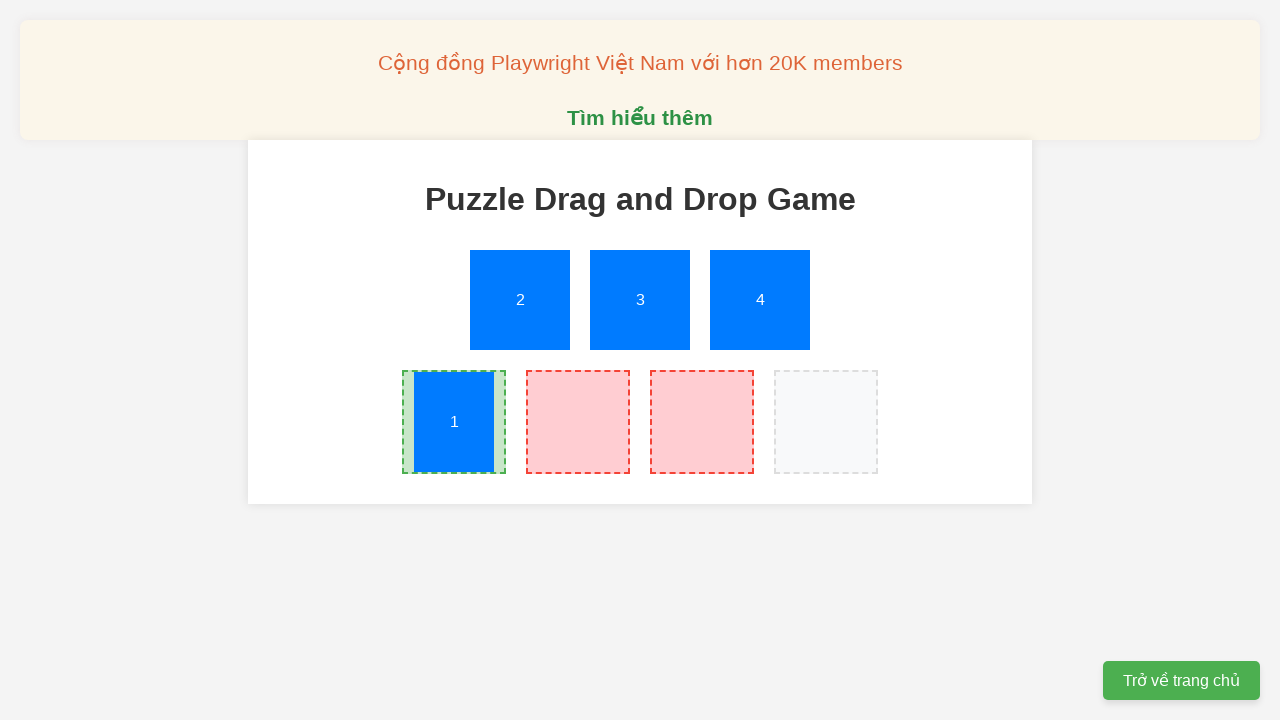

Waited 500ms after placing puzzle piece 3
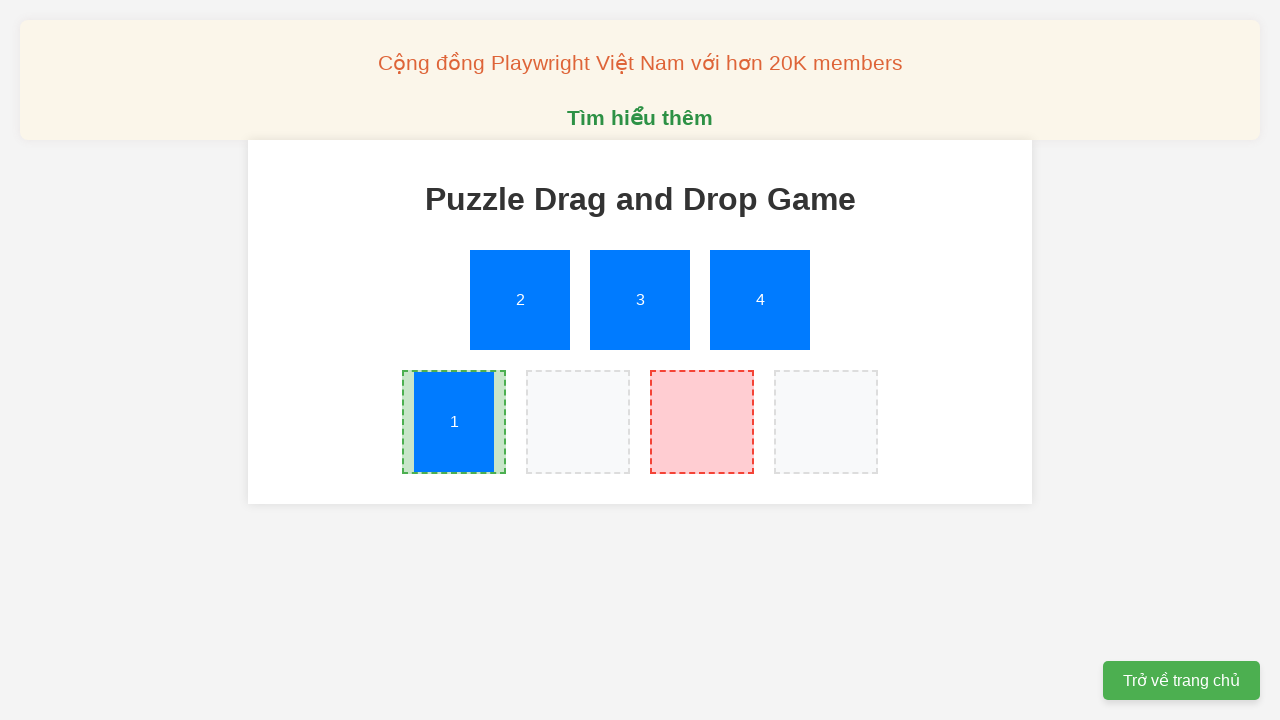

Dragged puzzle piece 4 to its corresponding drop zone at (826, 422)
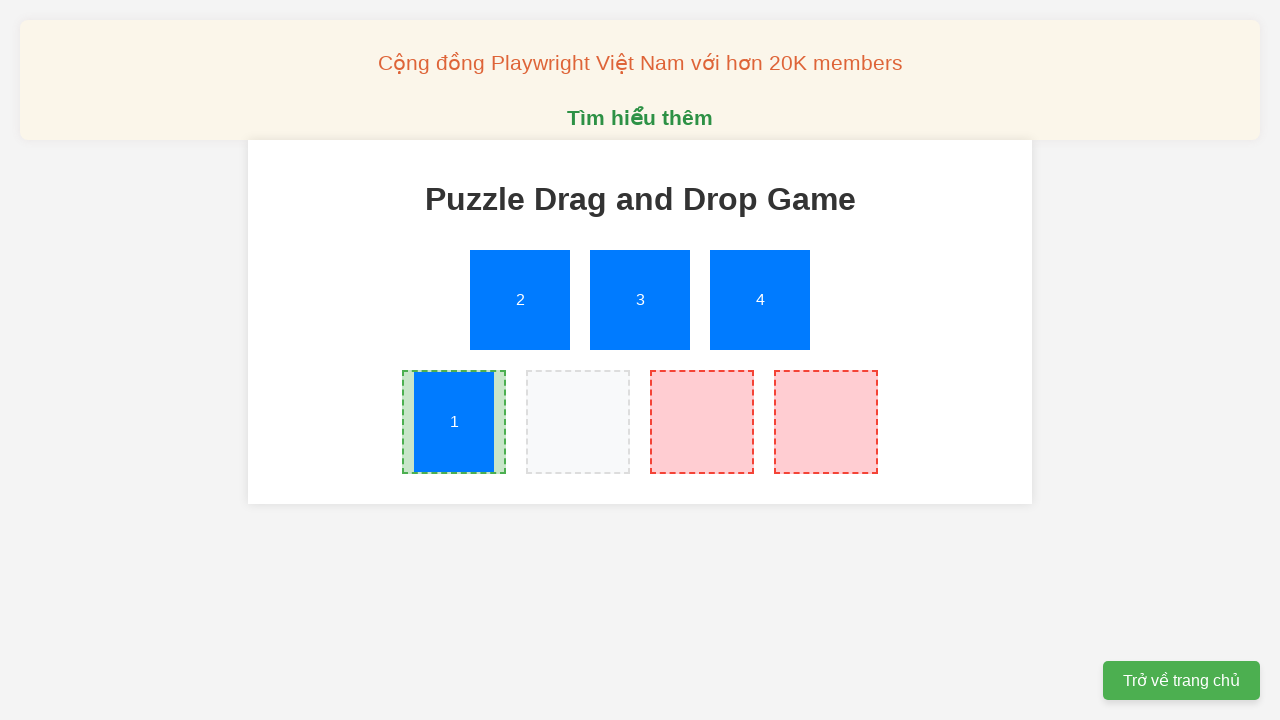

Waited 500ms after placing puzzle piece 4
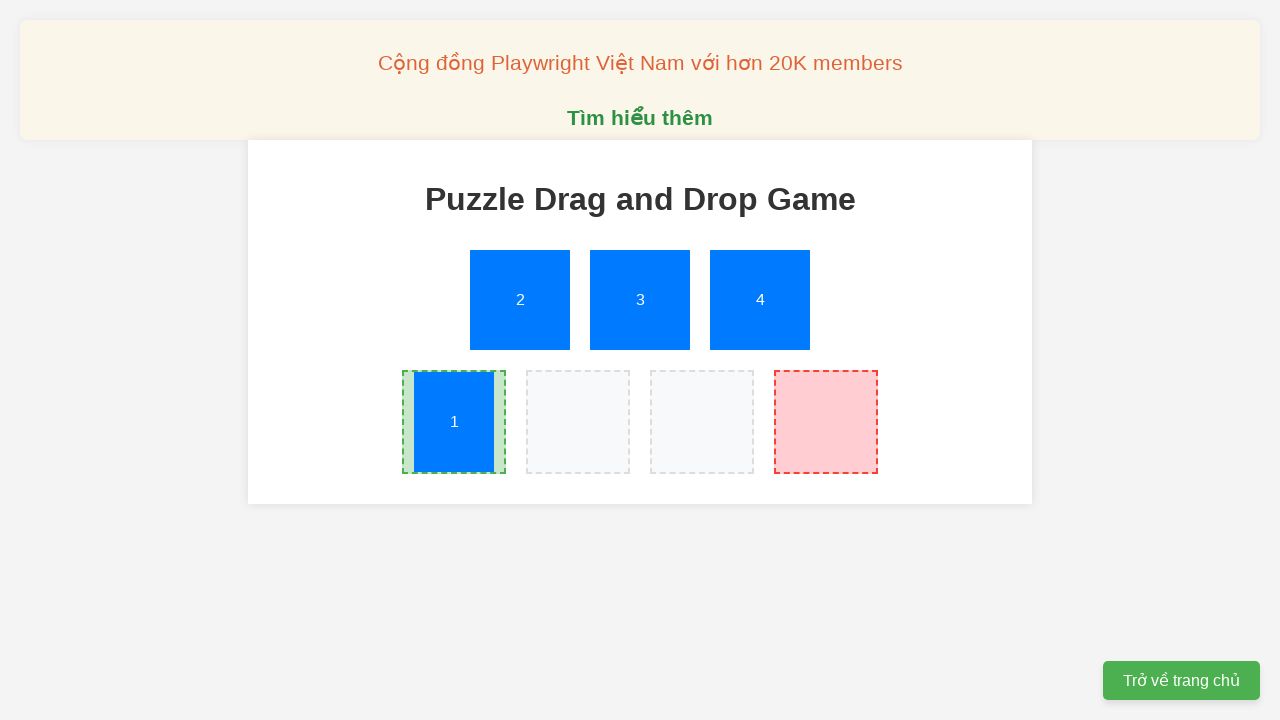

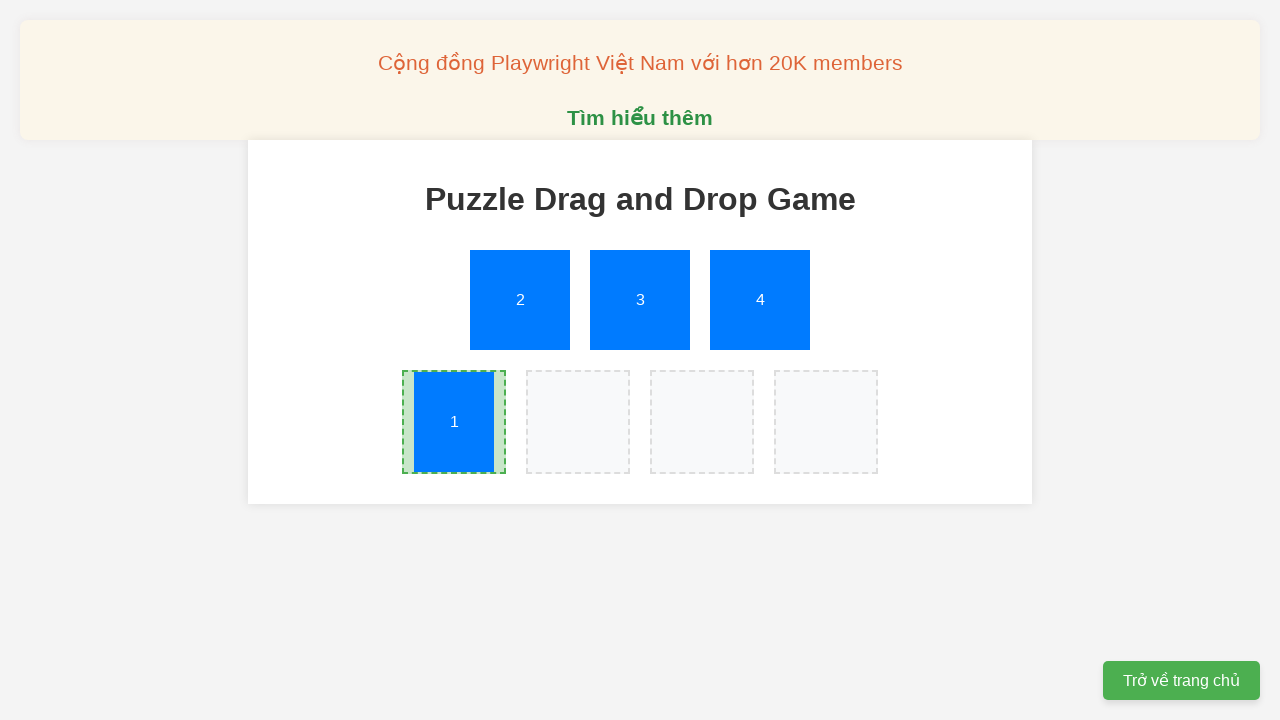